Clicks on a navigation link to navigate to another page within the Selenium documentation site

Starting URL: https://bonigarcia.dev/selenium-webdriver-java/

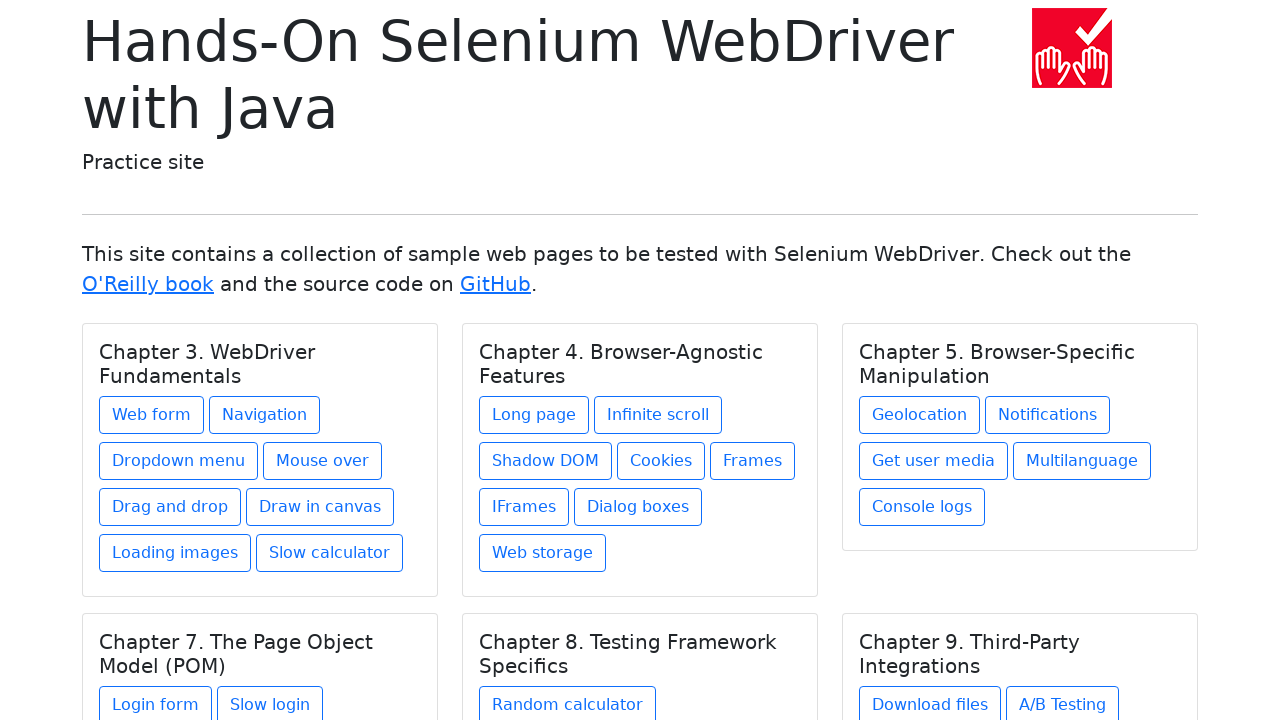

Clicked navigation link to navigate to navigation1.html at (264, 415) on a[href='navigation1.html']
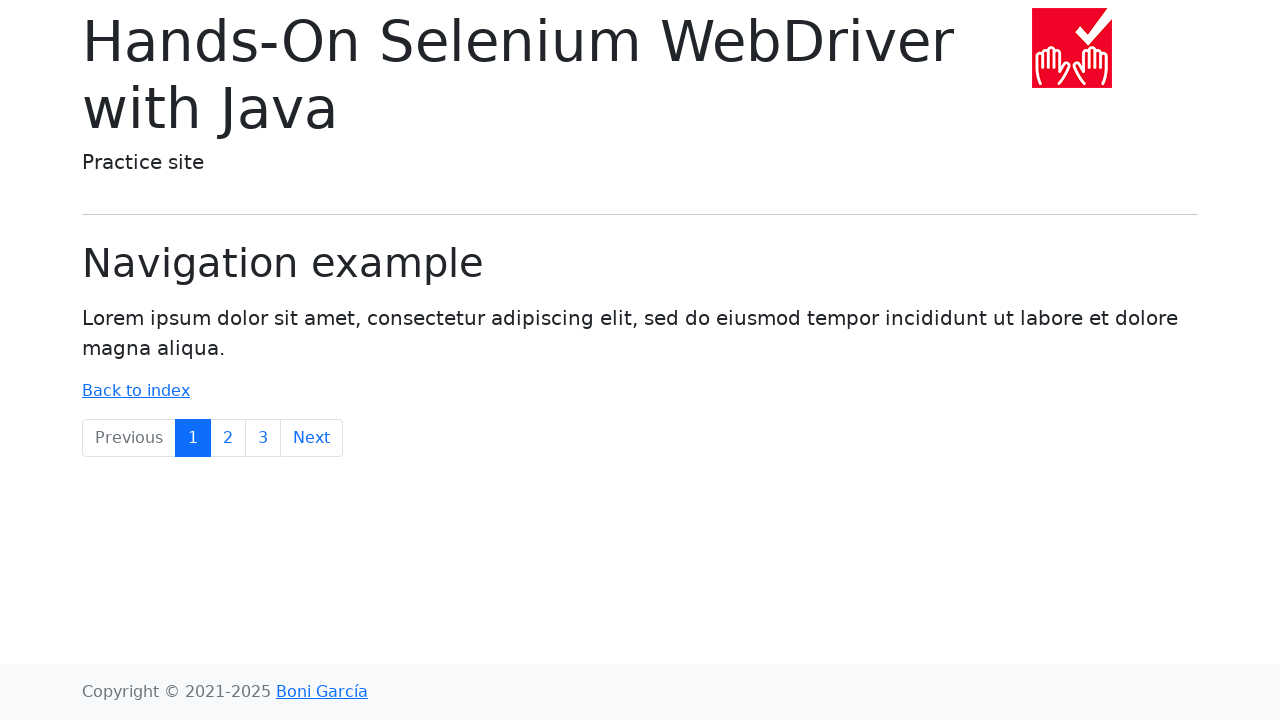

Verified navigation URL is correct
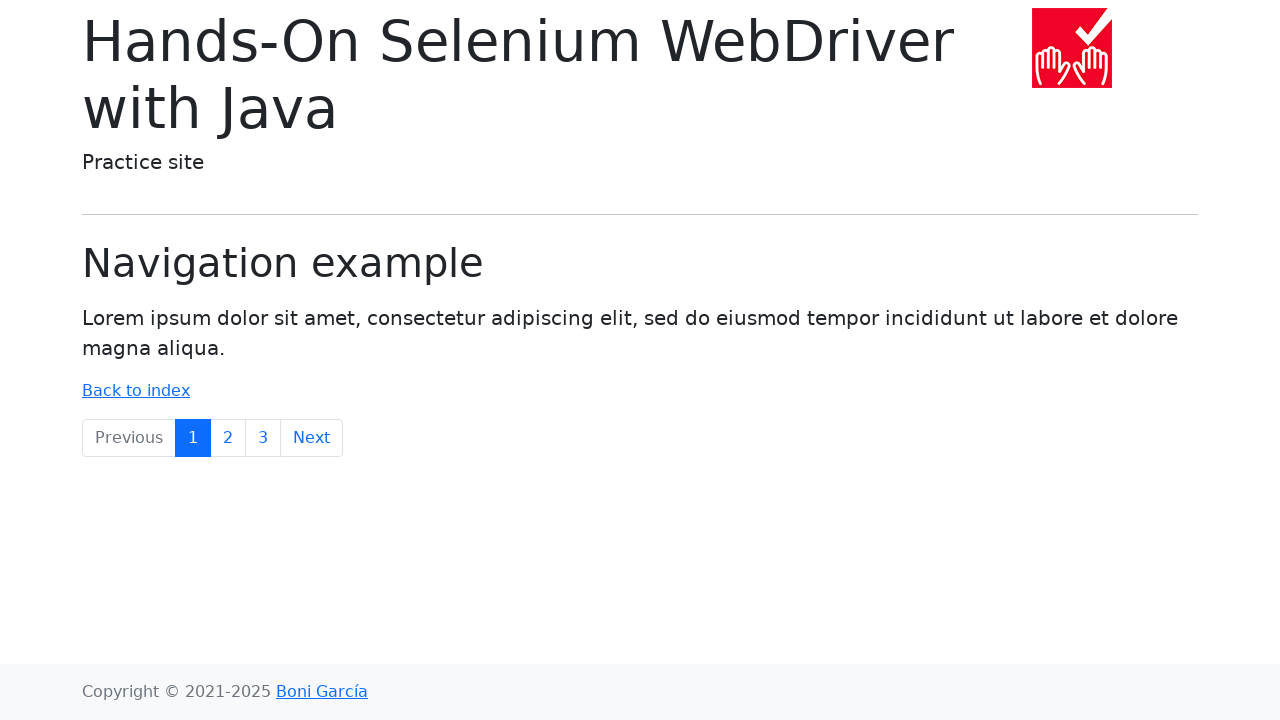

Verified page title is 'Hands-On Selenium WebDriver with Java'
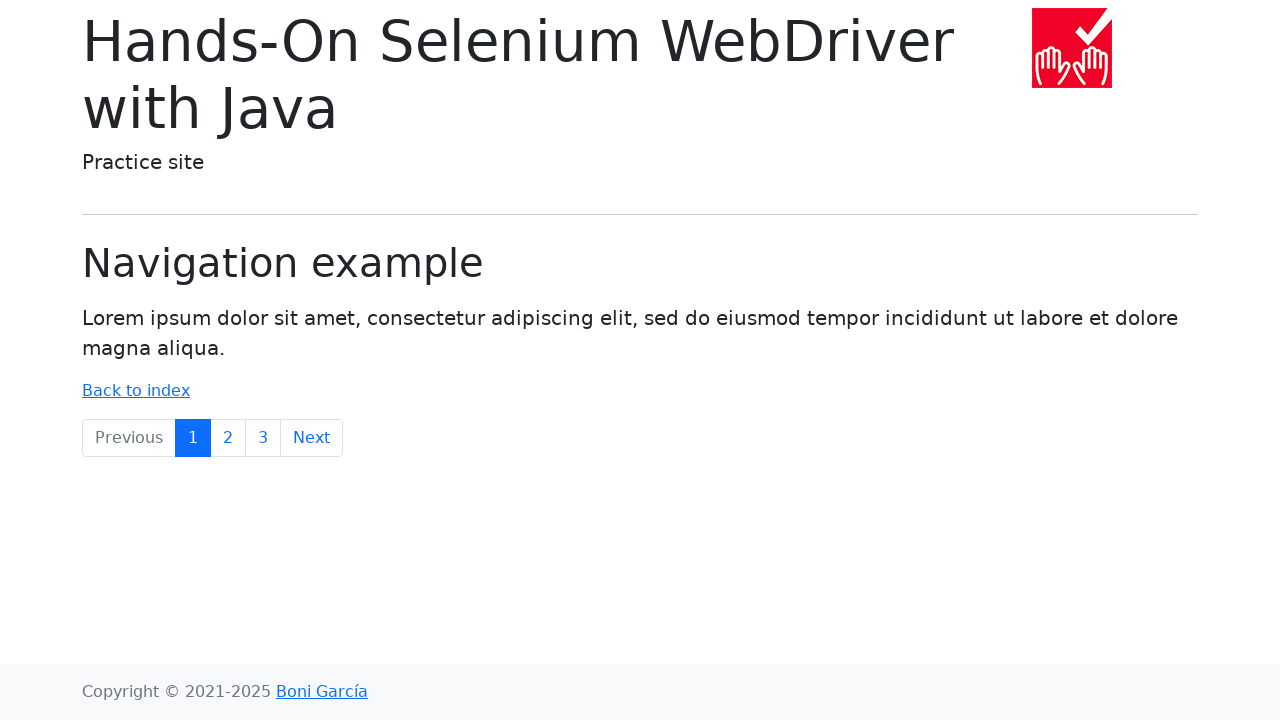

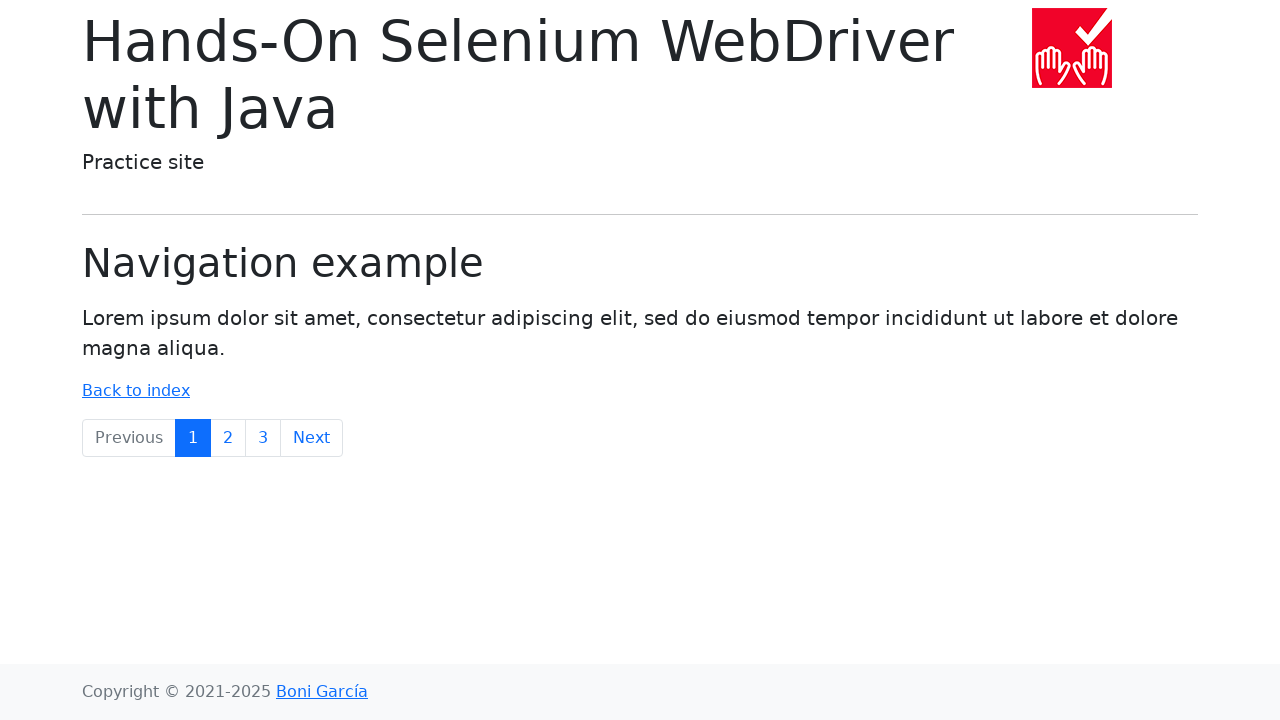